Tests confirm dialog by clicking a button and dismissing (canceling) the confirmation alert

Starting URL: https://demoqa.com/alerts

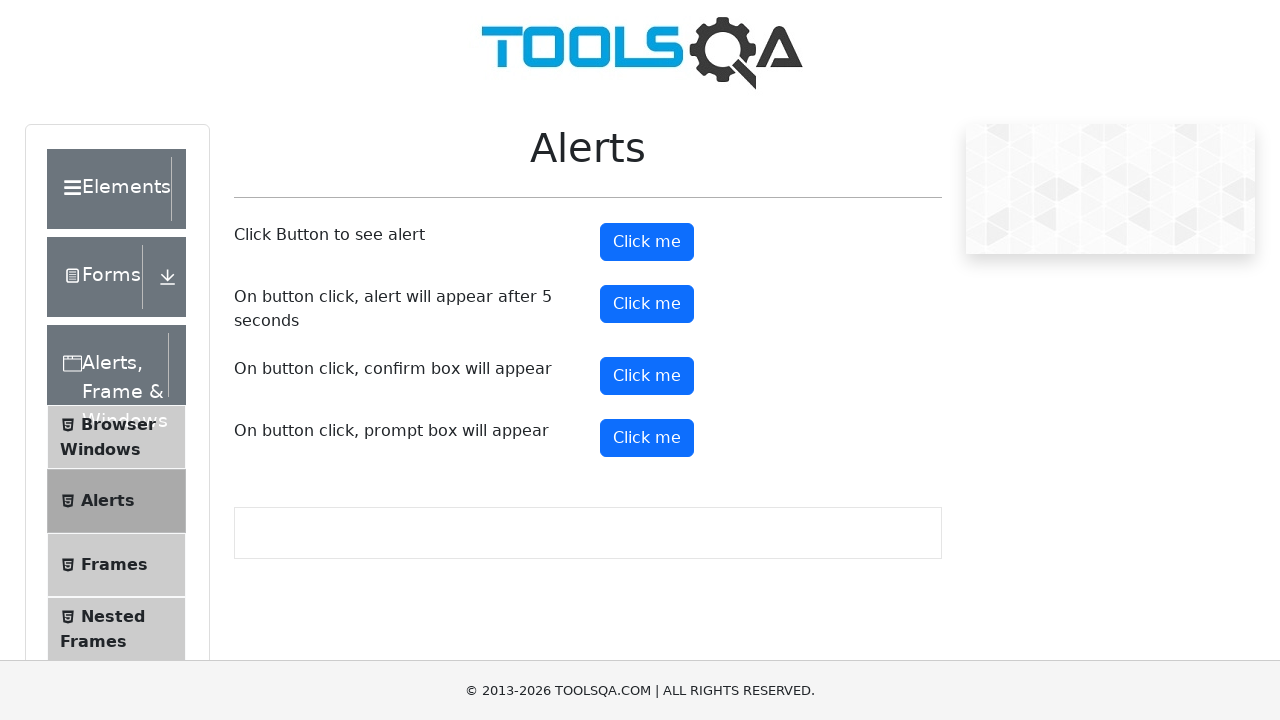

Set up dialog handler to dismiss confirm dialog
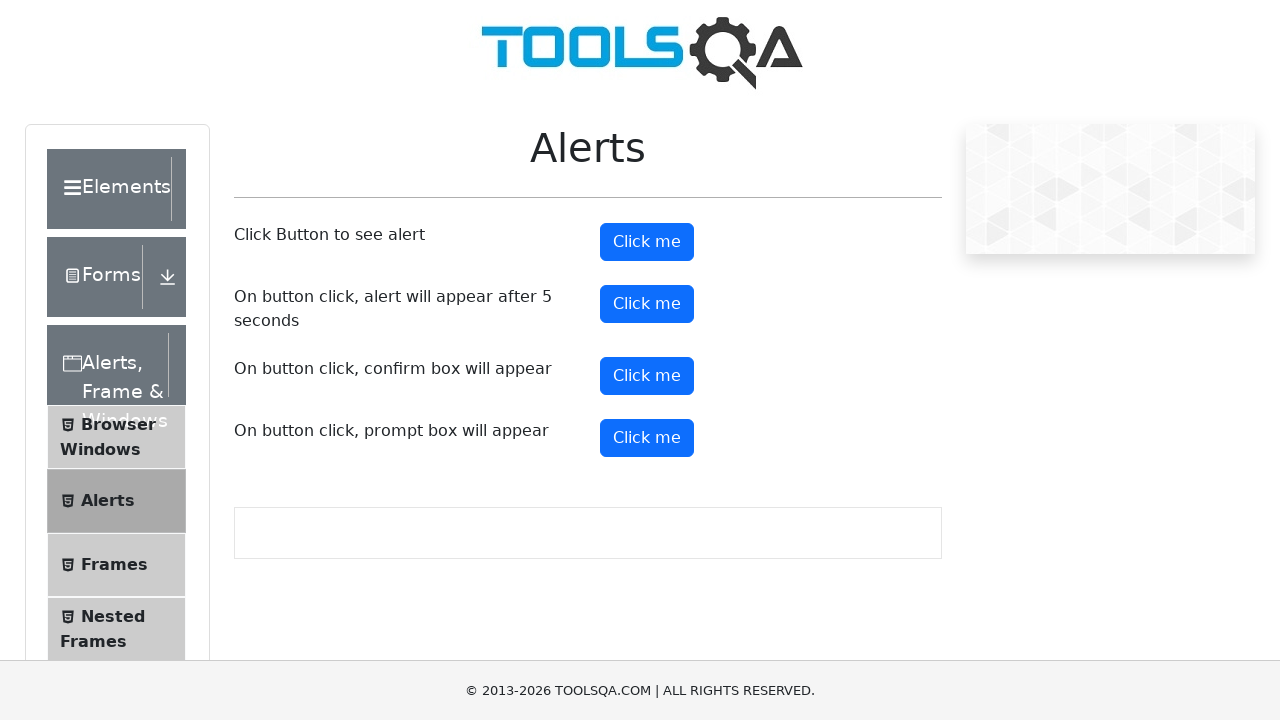

Clicked confirm button to trigger confirmation alert at (647, 376) on #confirmButton
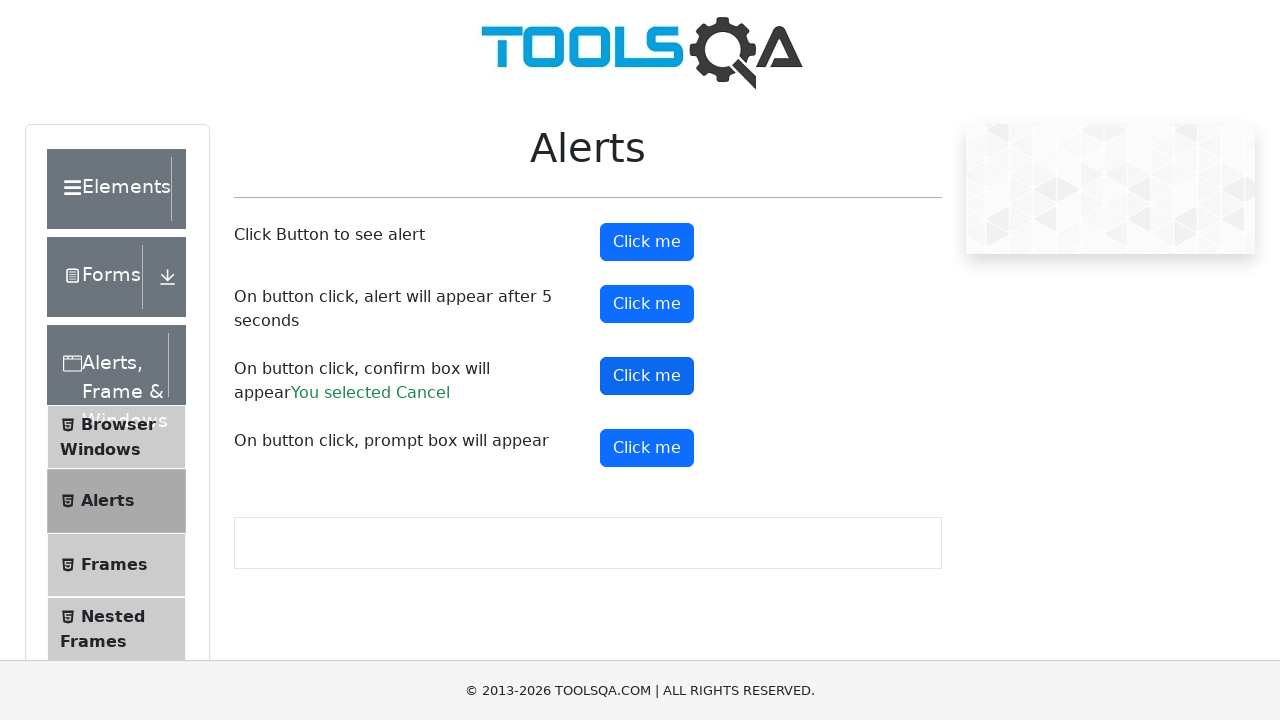

Confirmation result element appeared after dismissing alert
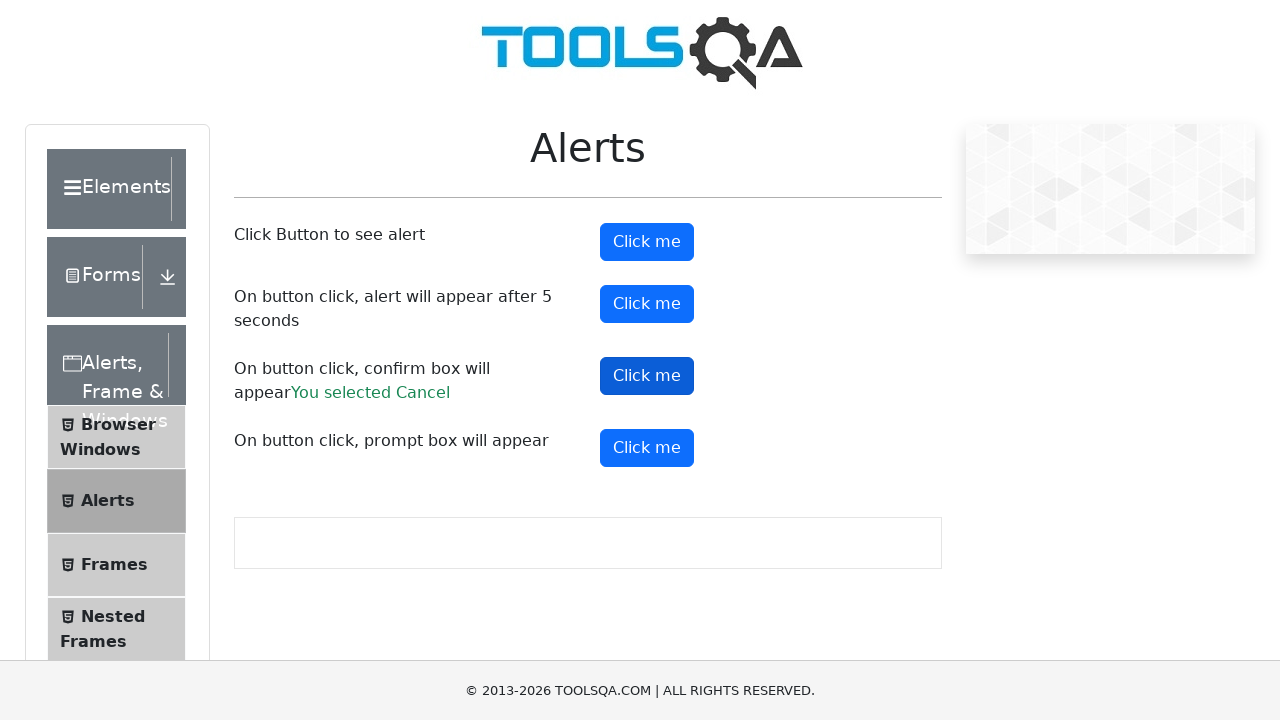

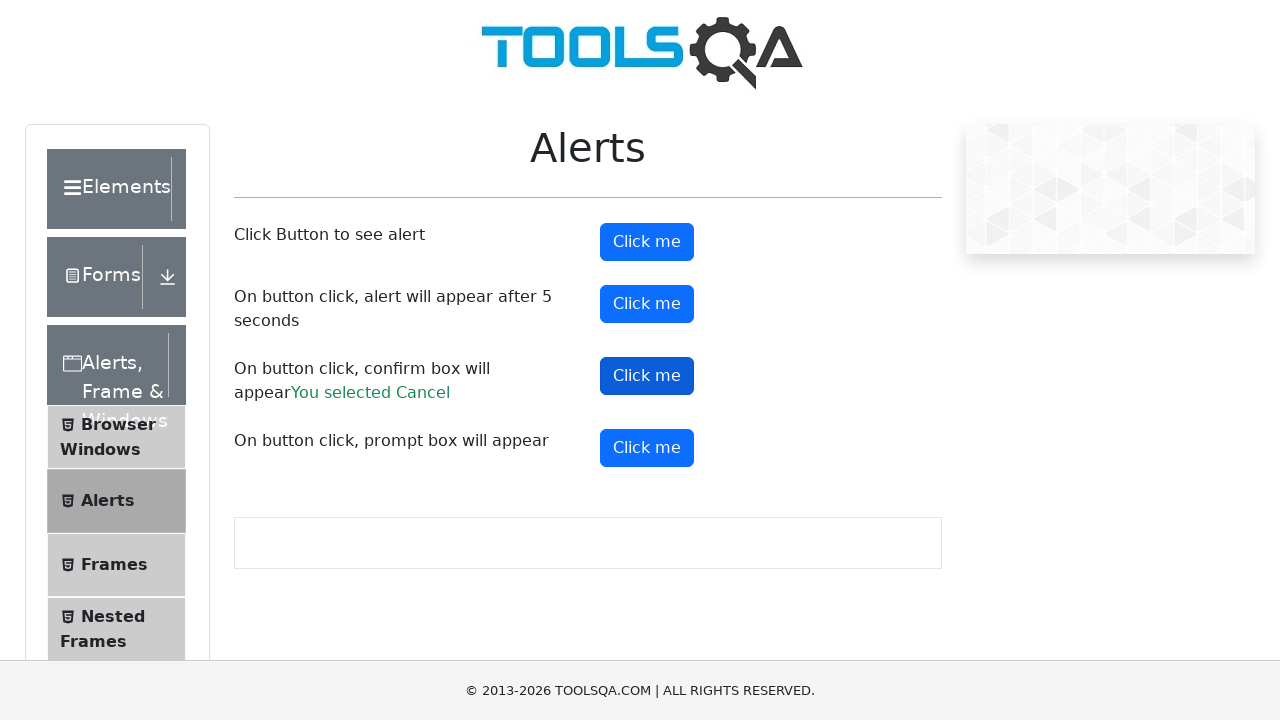